Navigates through a multi-level dropdown menu by hovering over Courses, then Software Testing, and finally clicking on Selenium Certification Training

Starting URL: http://greenstech.in/selenium-course-content.html

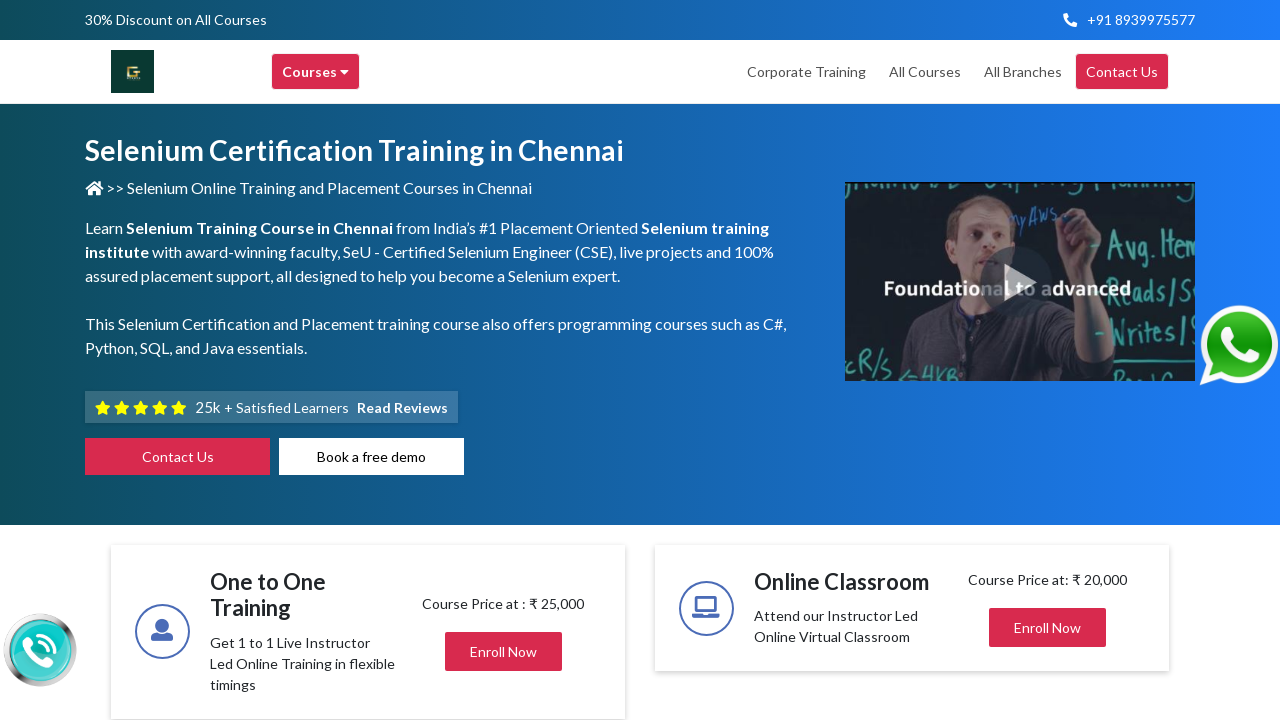

Hovered over Courses menu button at (316, 72) on xpath=//div[text()='Courses ']
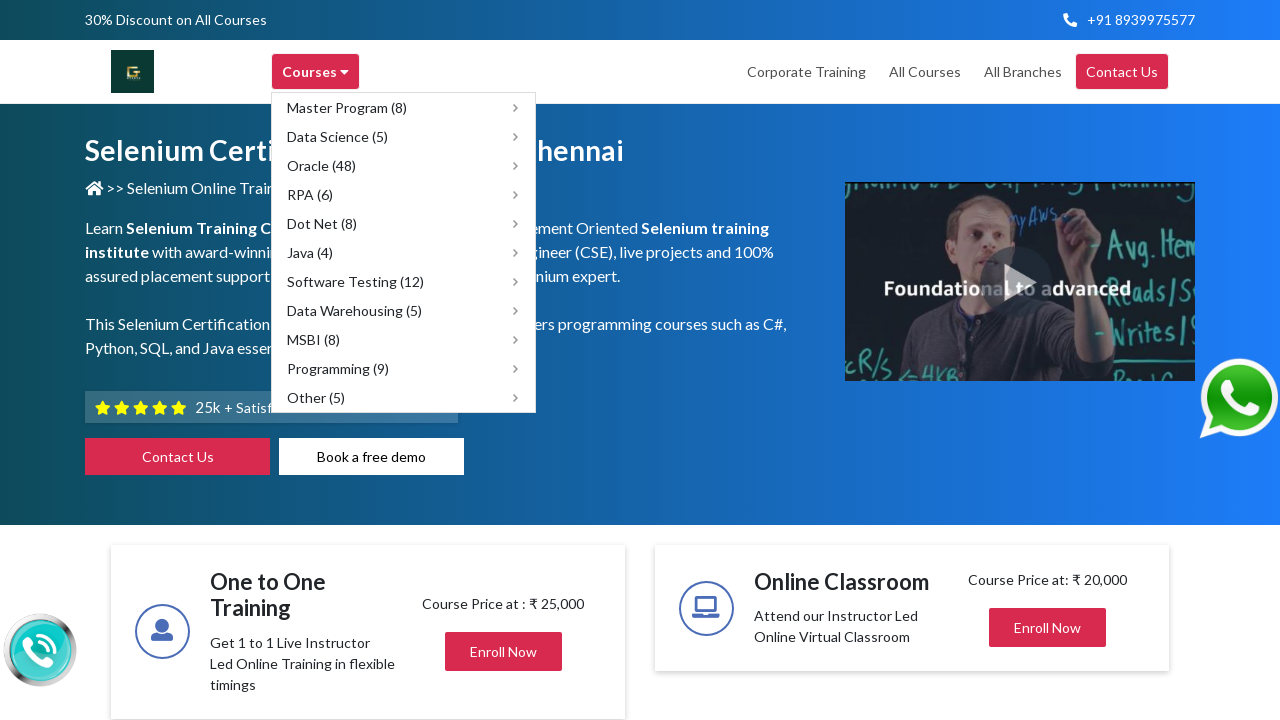

Hovered over Software Testing submenu at (404, 282) on xpath=//div[@title='Software Testing']
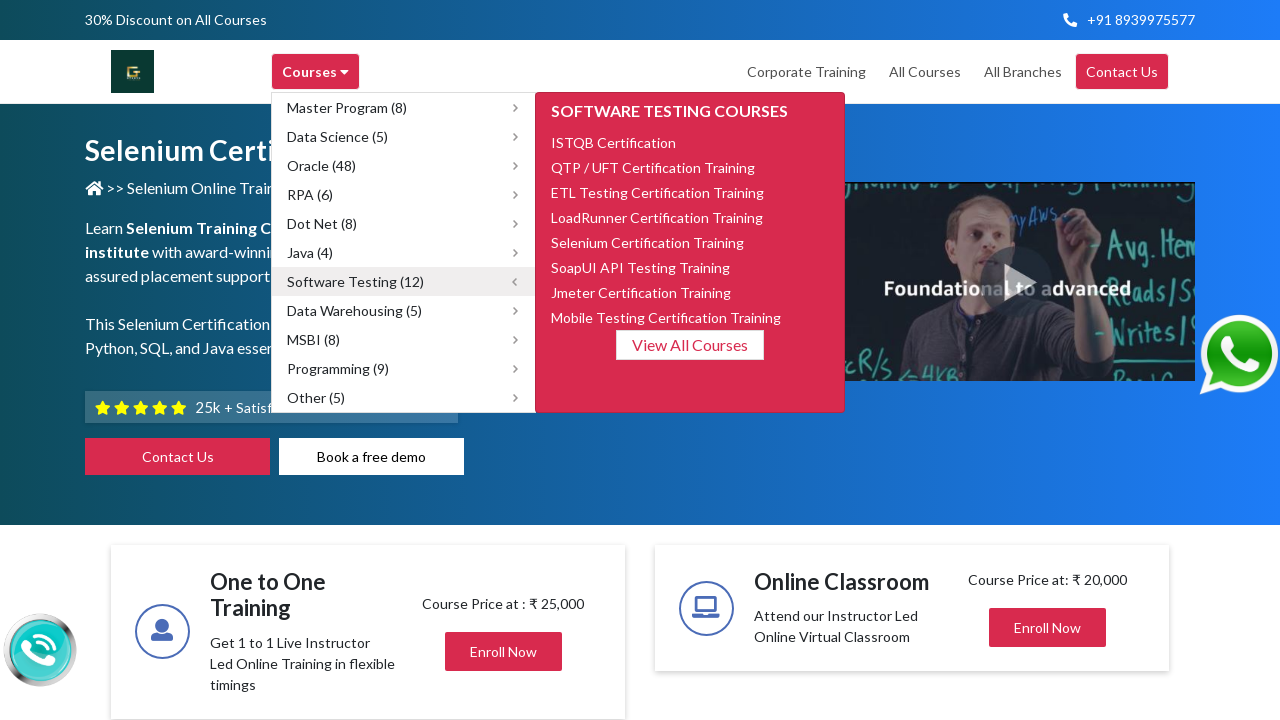

Clicked on Selenium Certification Training option at (648, 242) on xpath=//span[text()='Selenium Certification Training']
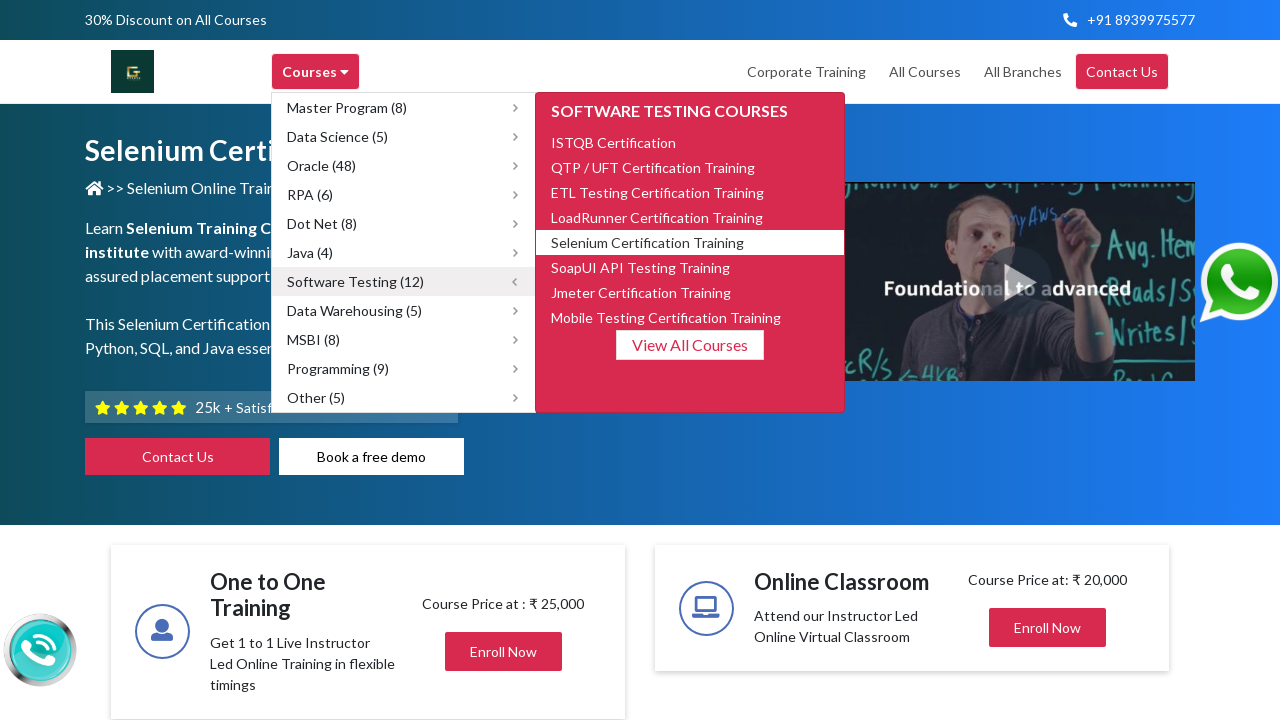

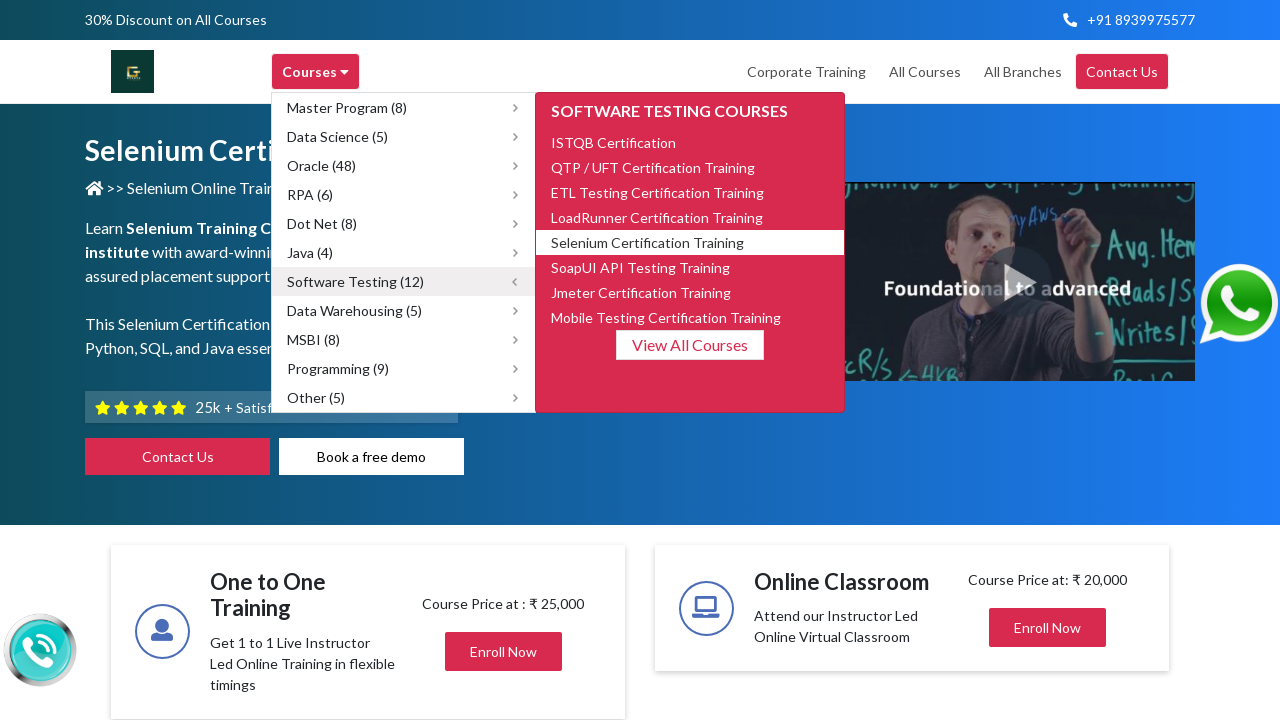